Tests adding a book to basket and attempting to update quantity beyond available stock

Starting URL: https://practice.automationtesting.in

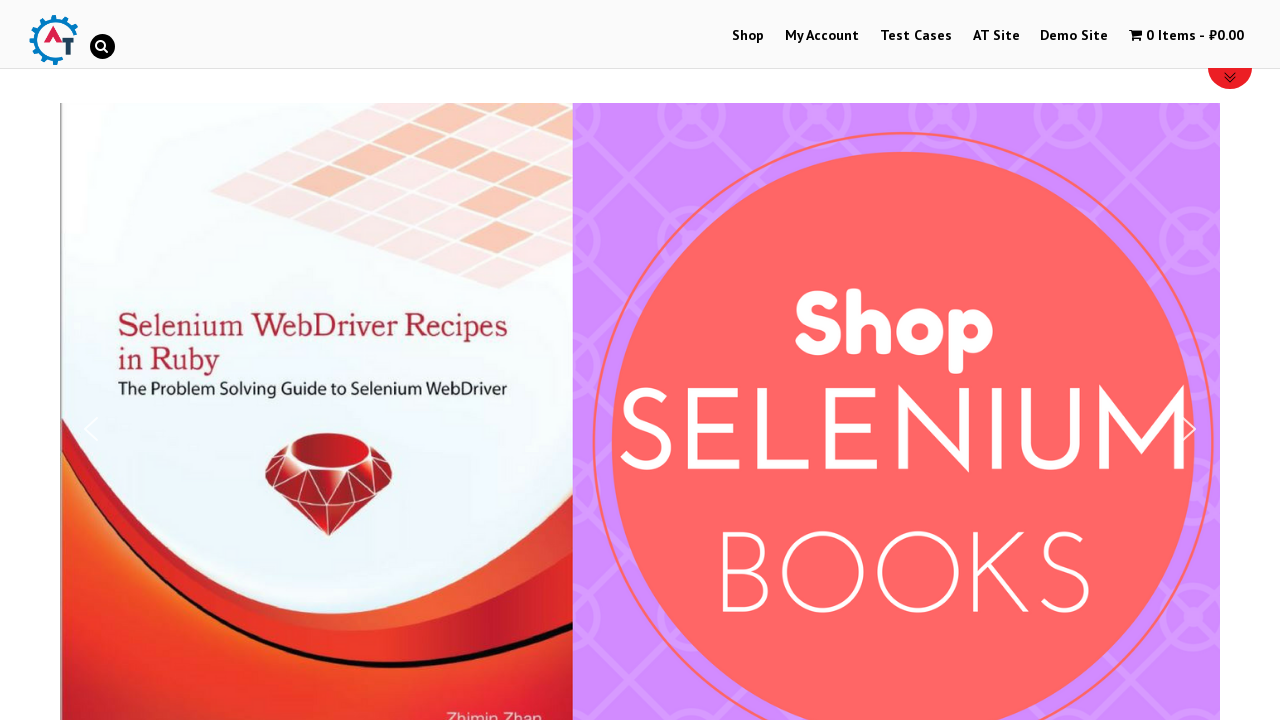

Clicked on Shop link at (748, 36) on xpath=//a[contains(text(),"Shop")]
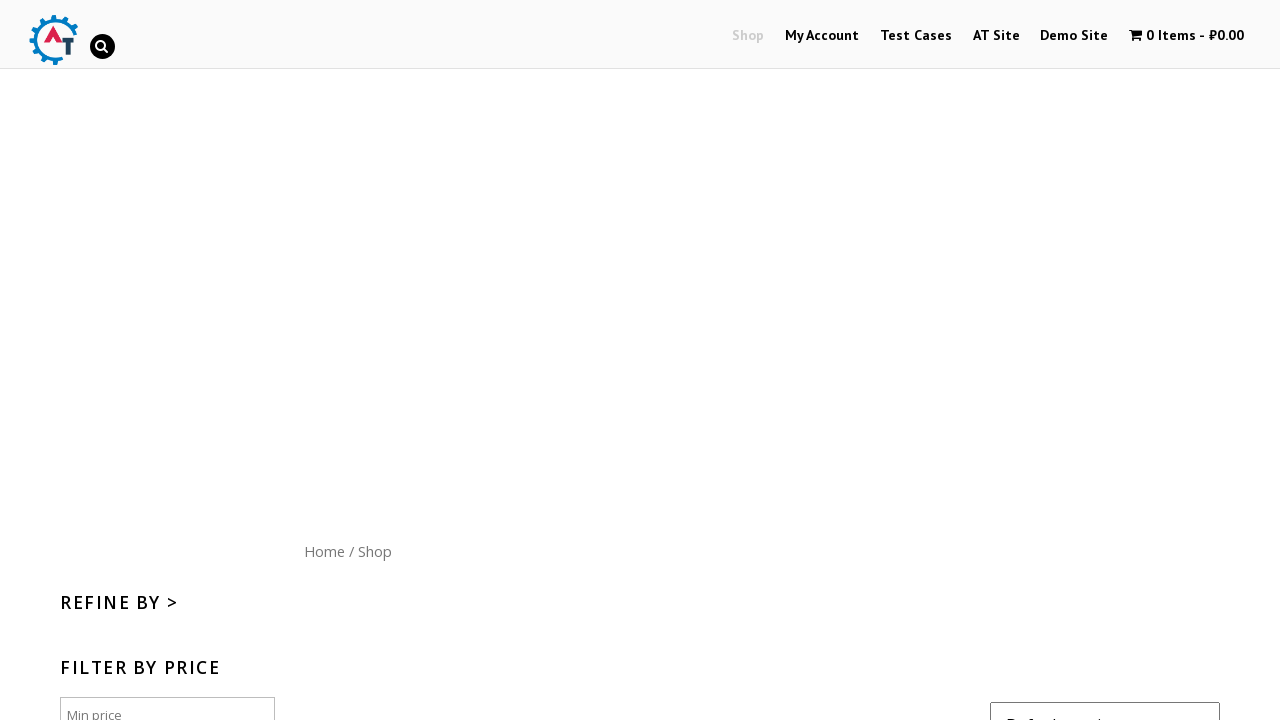

Shop page loaded
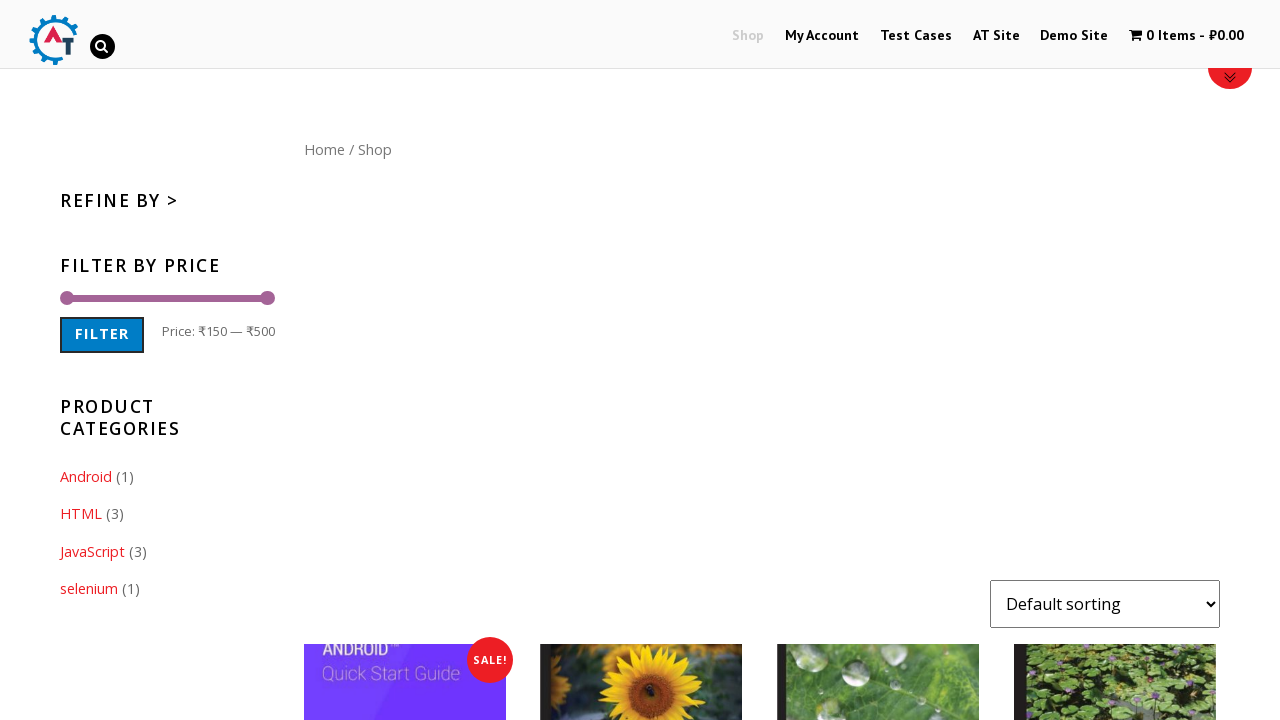

Clicked on Home link at (324, 149) on xpath=//a[contains(text(),"Home")]
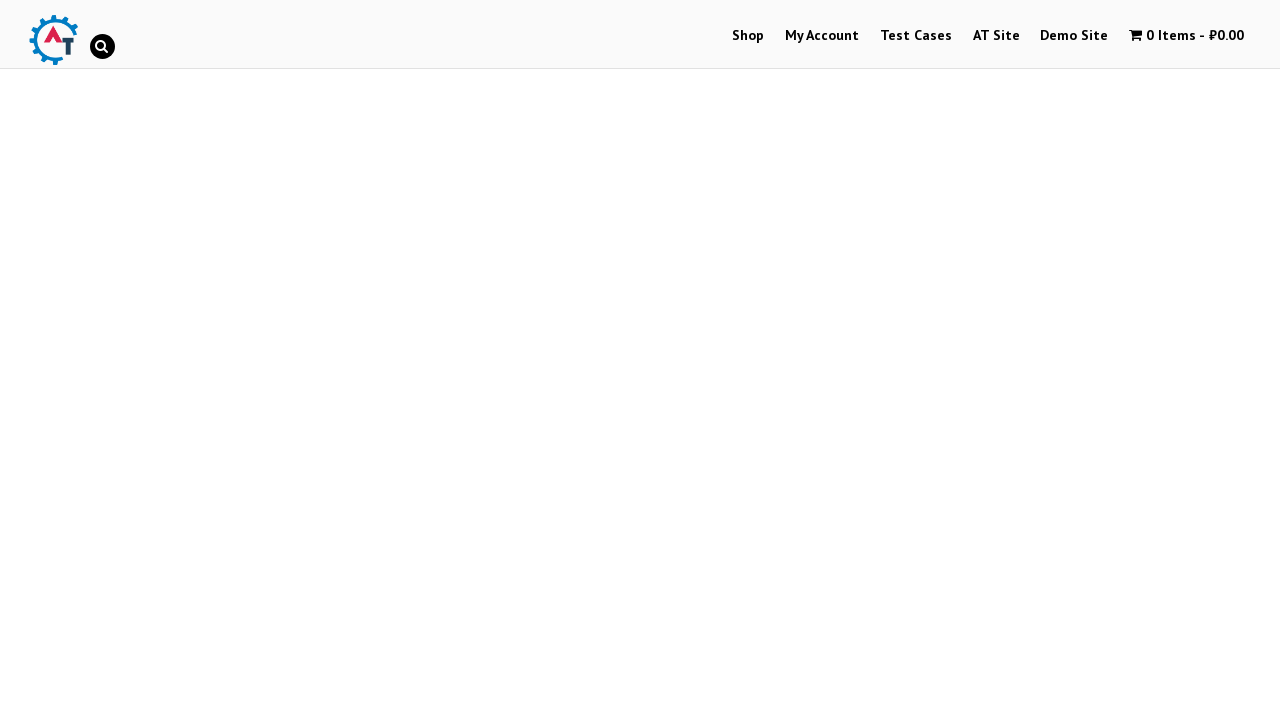

Home page loaded
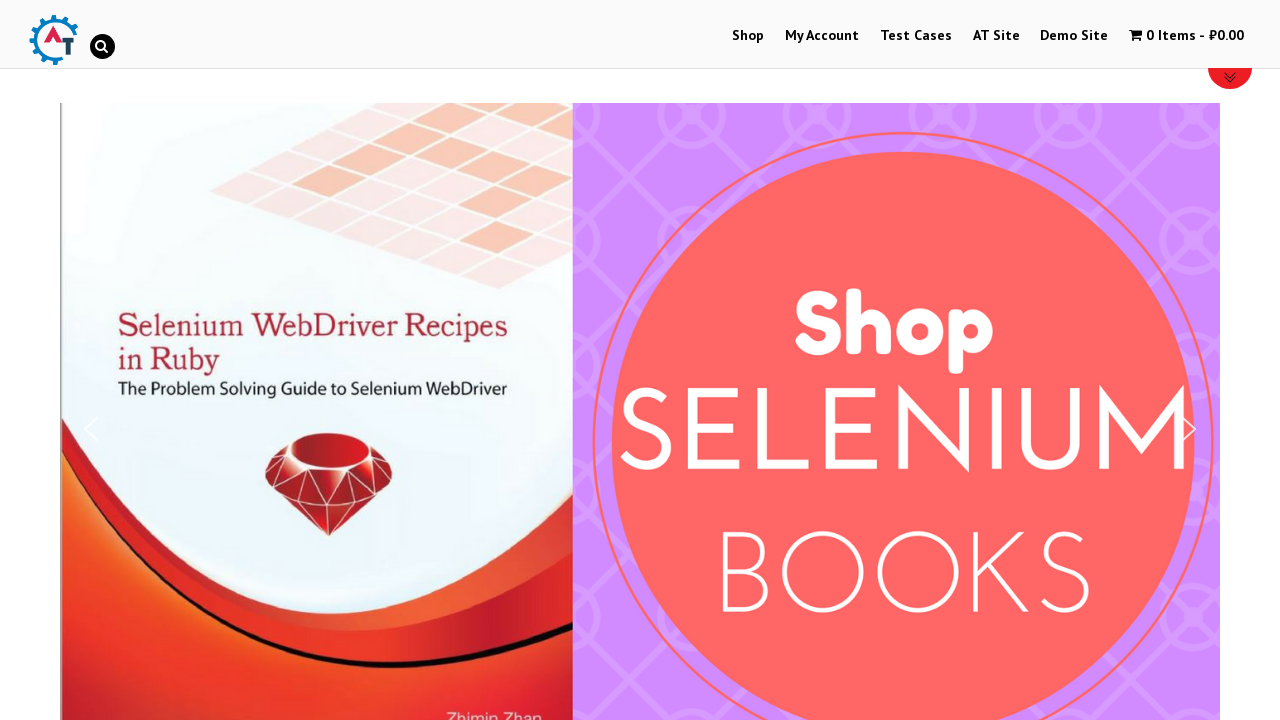

Clicked on Selenium Ruby book at (241, 361) on xpath=//img[@title="Selenium Ruby"]
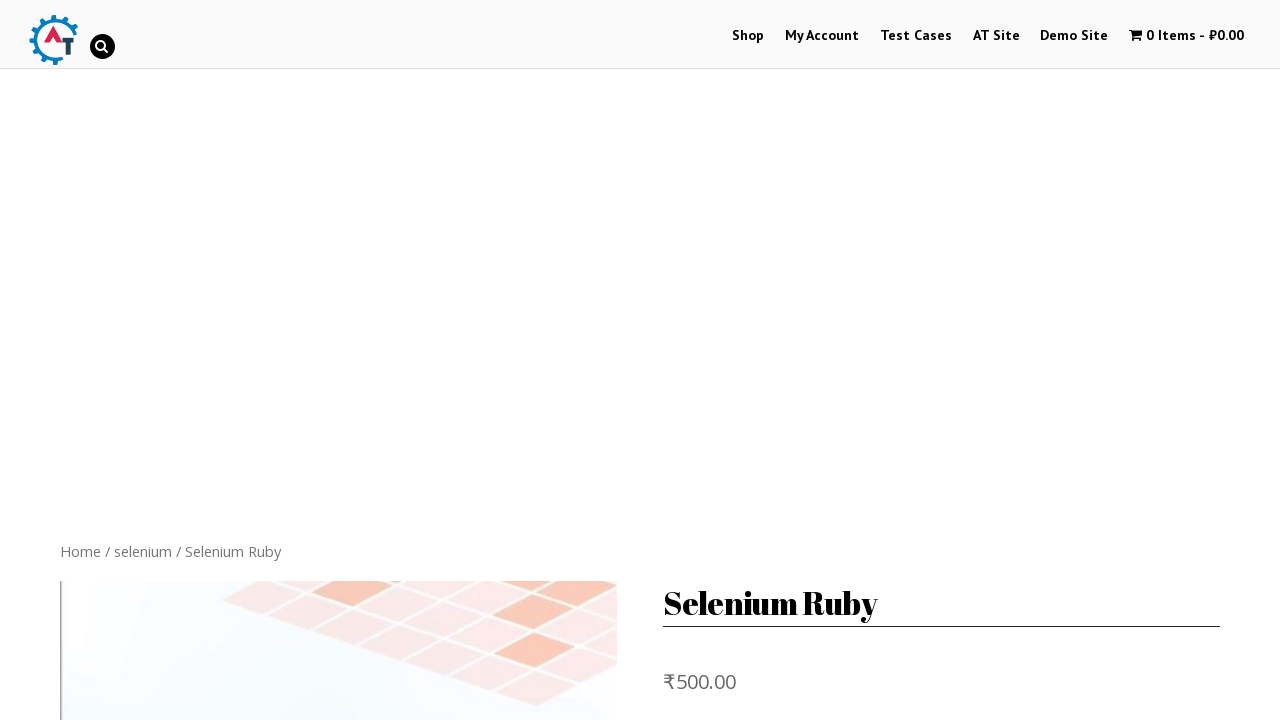

Selenium Ruby book details page loaded
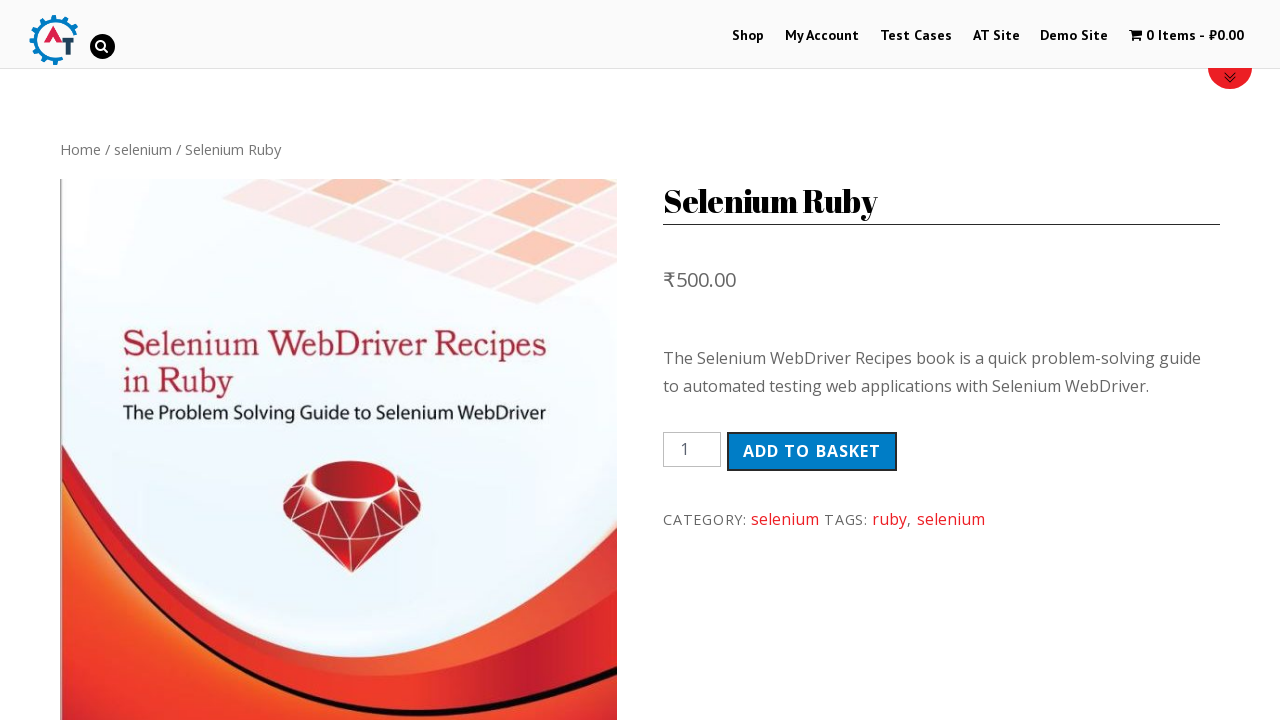

Clicked Add to basket button at (812, 451) on xpath=//button[contains(text(), "Add to basket")]
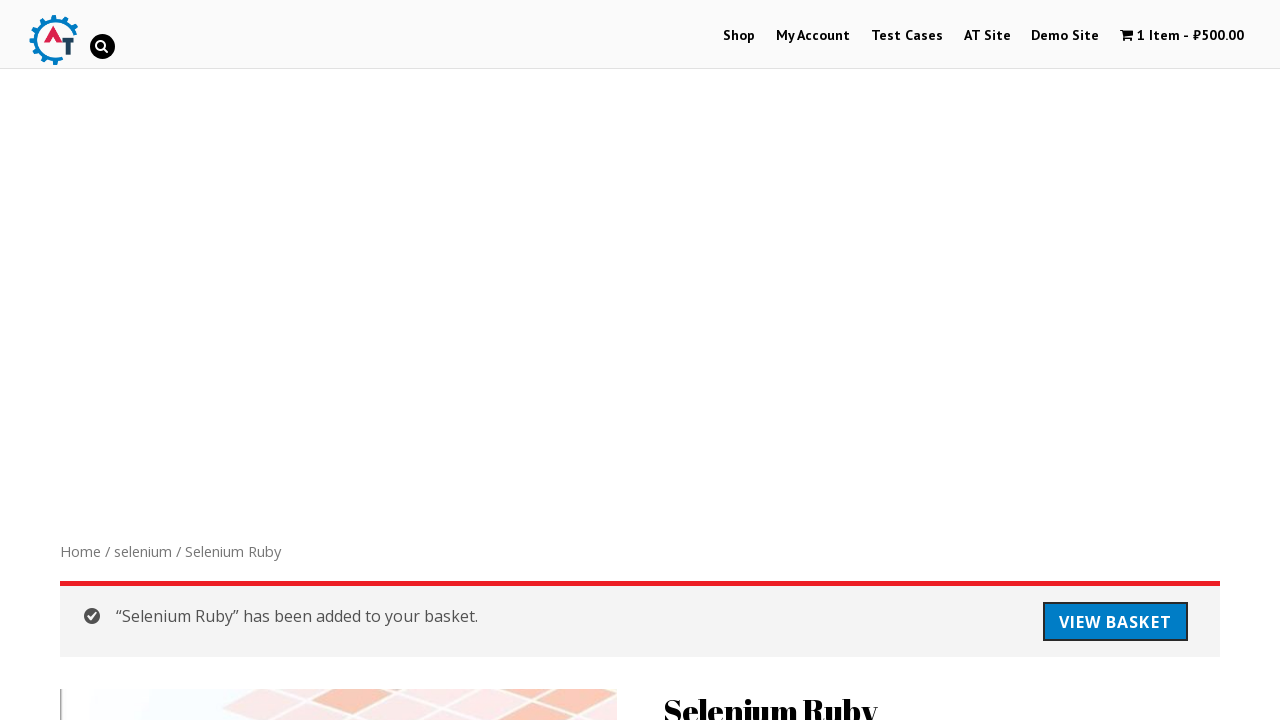

Waited for add to basket action to complete
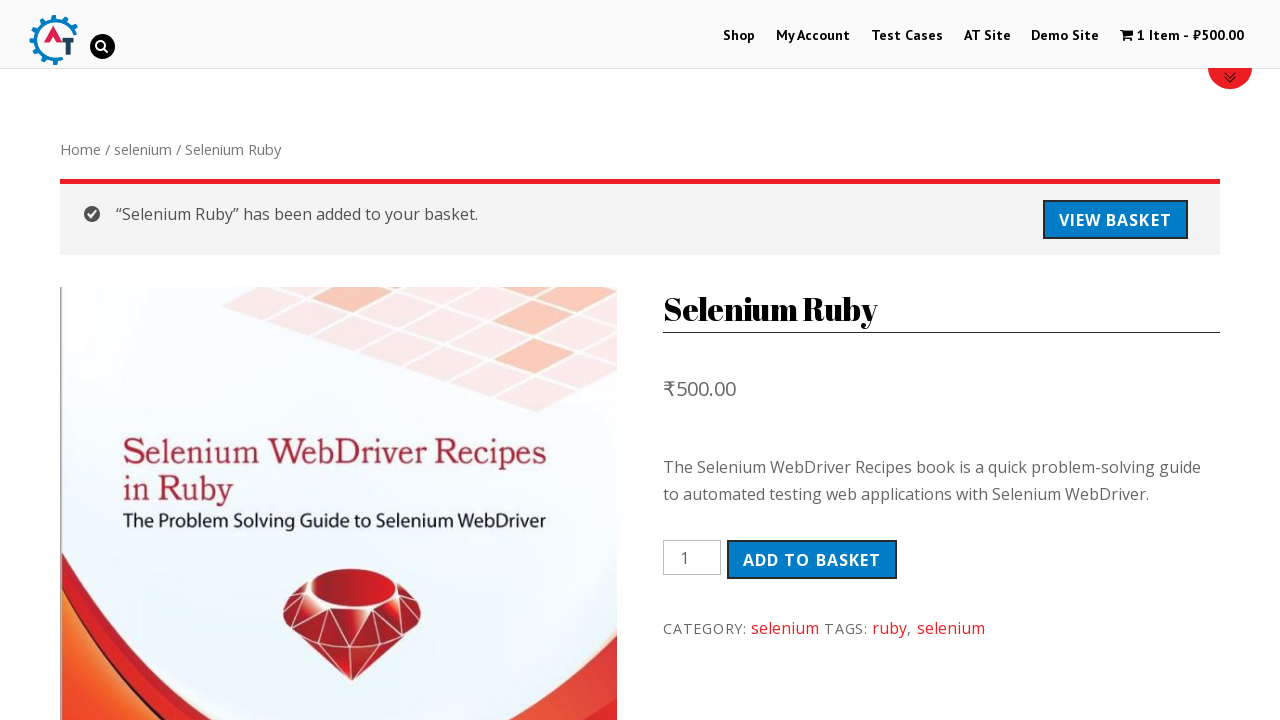

Clicked on View Basket link at (1115, 220) on xpath=//a[contains(text(), "View Basket")]
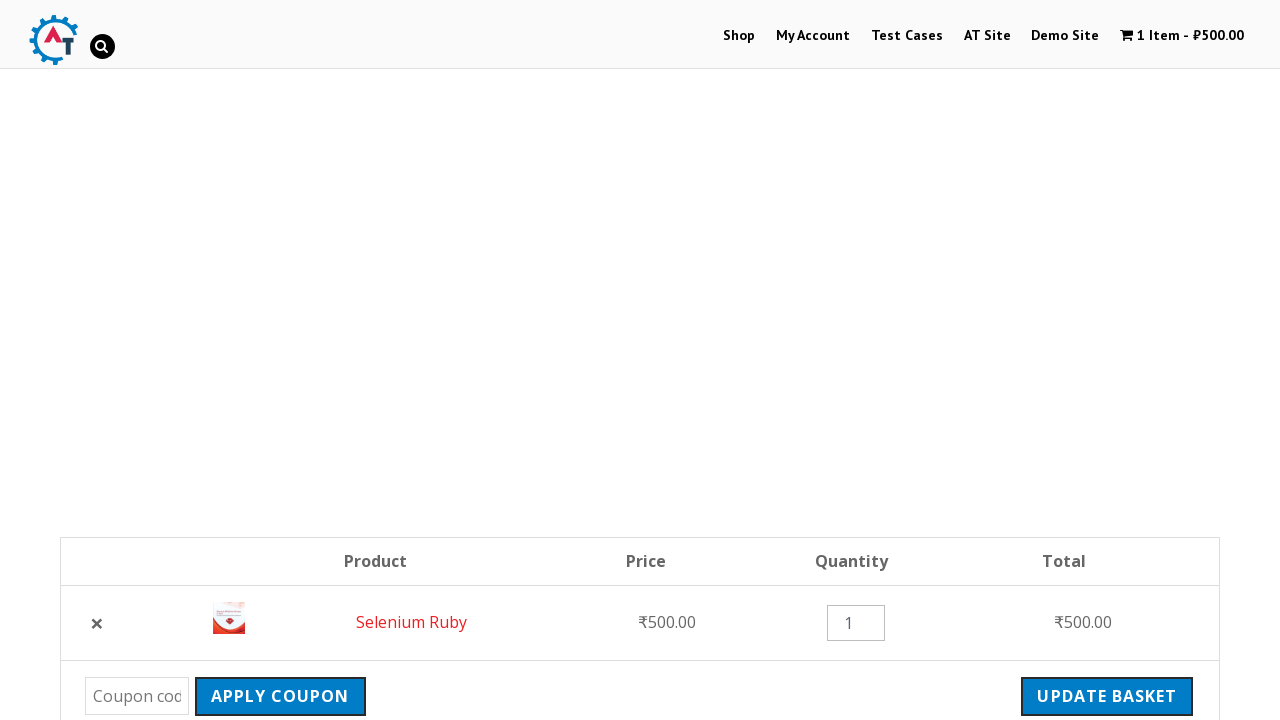

Basket page loaded
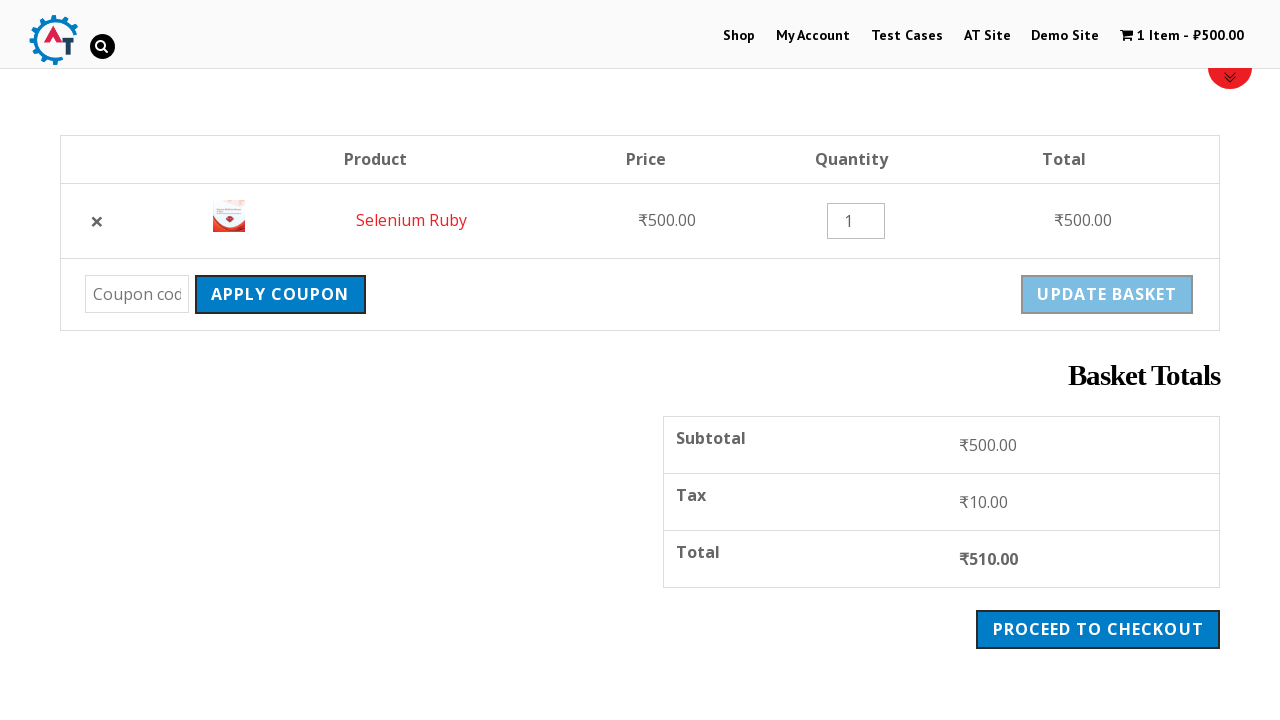

Verified Selenium Ruby book is in basket
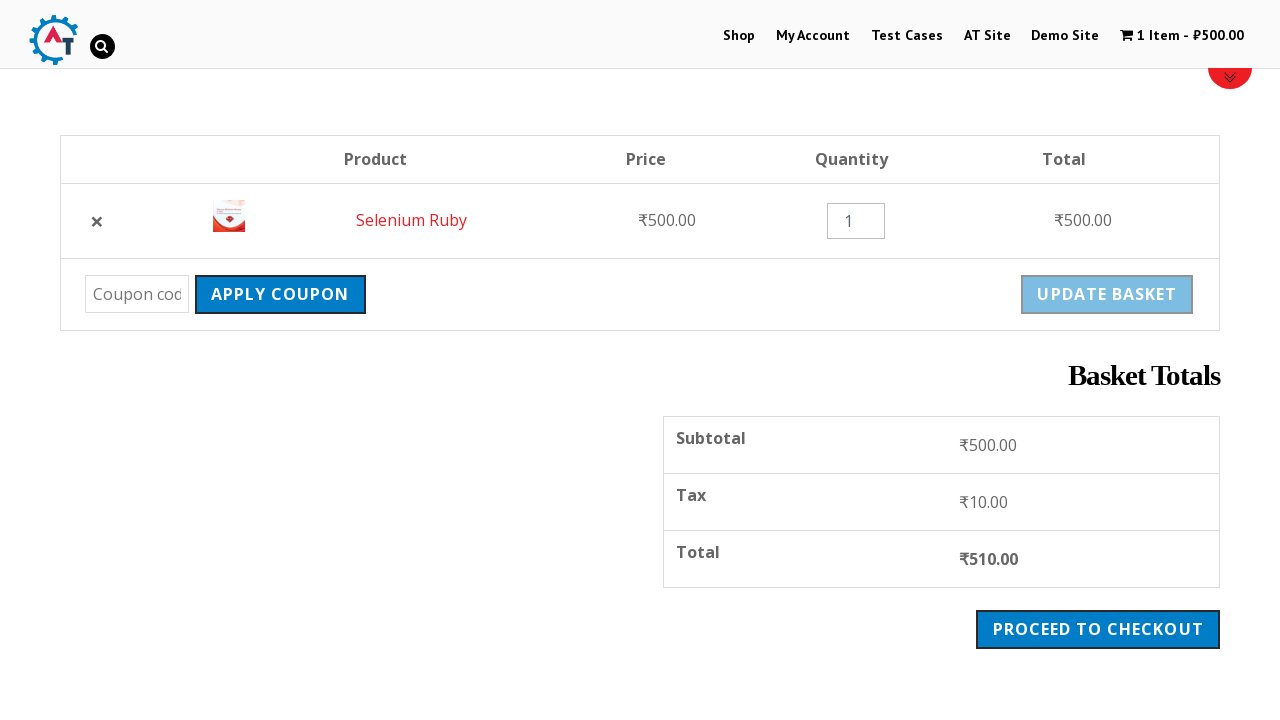

Filled quantity field with 8706 (beyond available stock) on //input[@type="number"]
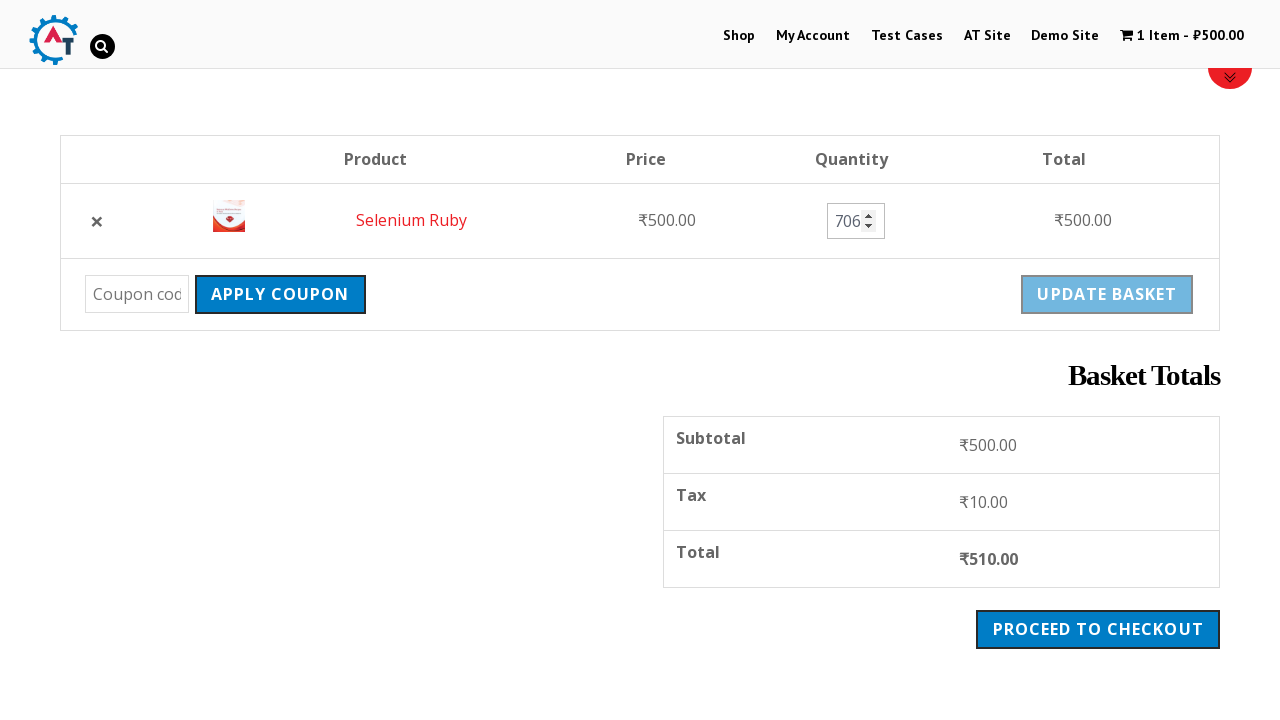

Clicked update cart button to attempt quantity update at (1107, 294) on xpath=//input[@name="update_cart"]
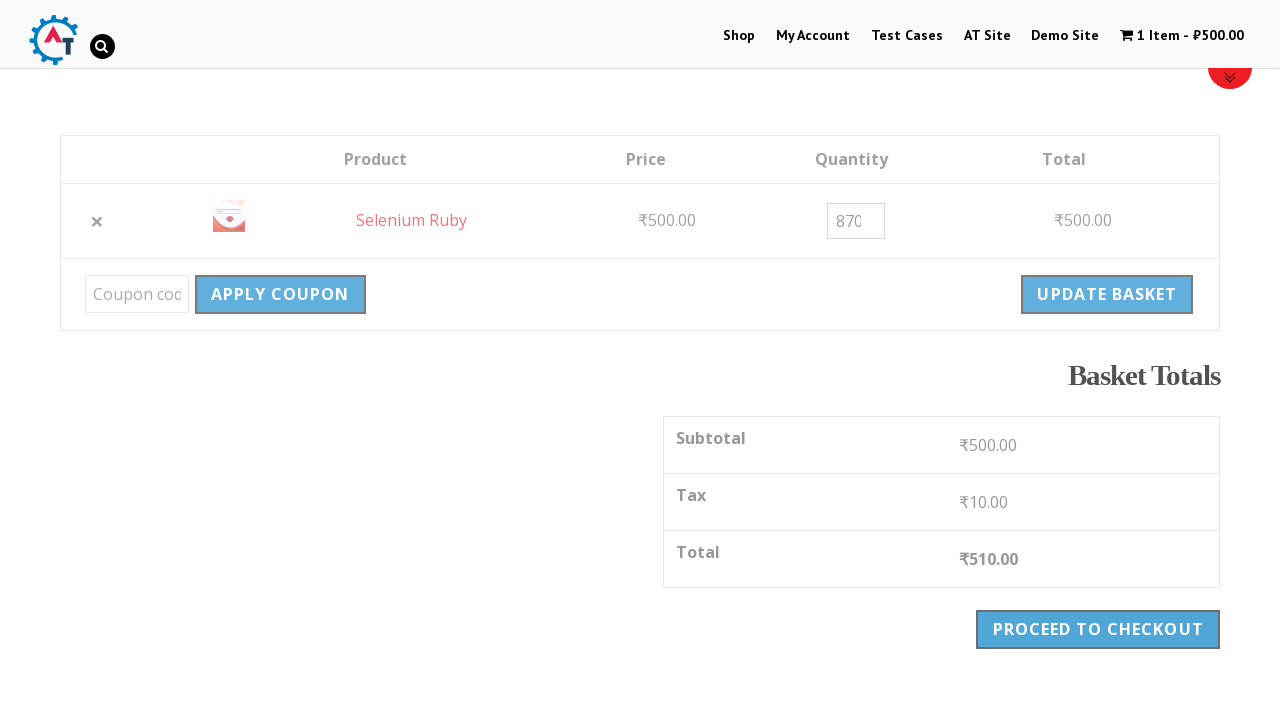

Waited for update cart action to complete
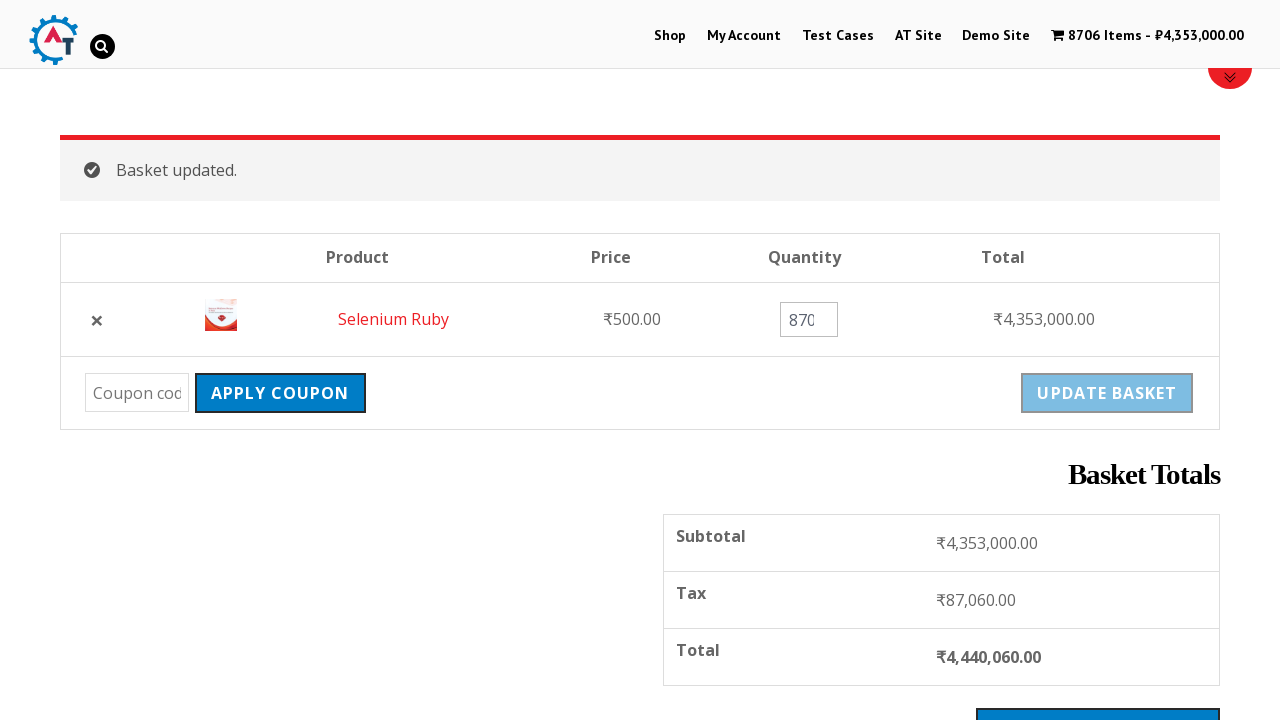

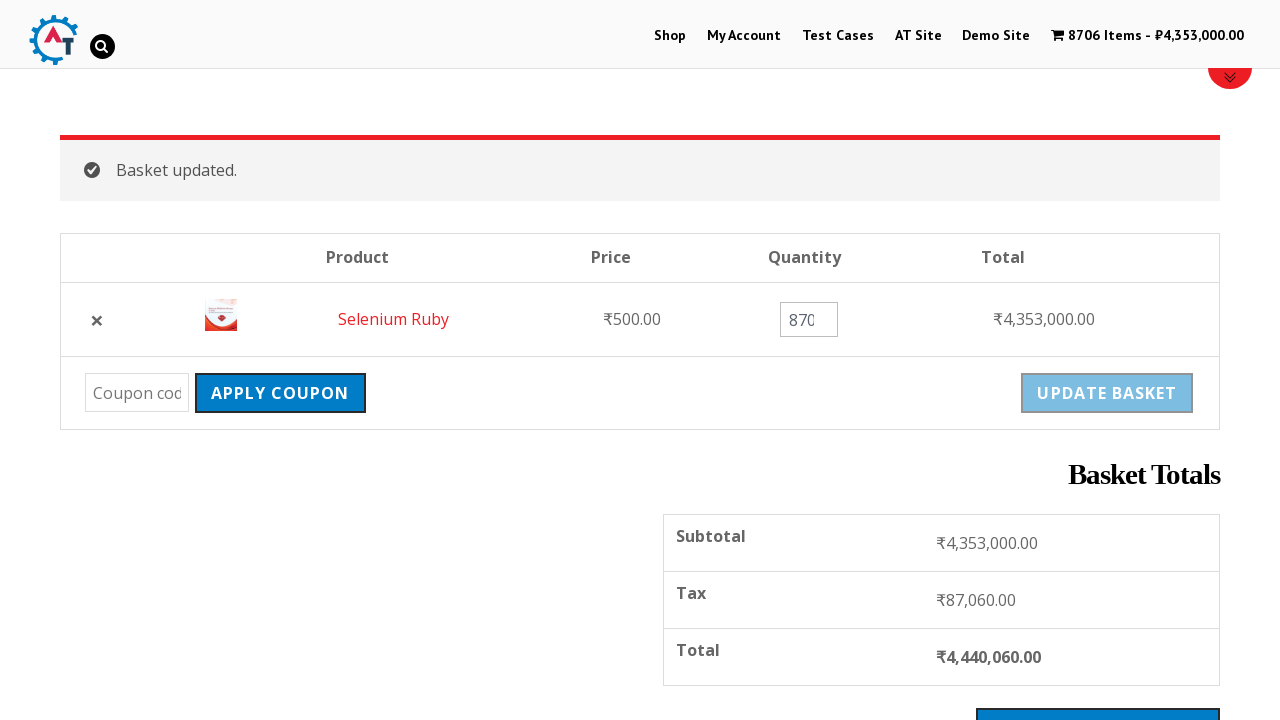